Tests JavaScript Prompt dialog by clicking the third alert button, entering text "Abdullah" into the prompt, accepting it, and verifying the result contains the entered text

Starting URL: https://the-internet.herokuapp.com/javascript_alerts

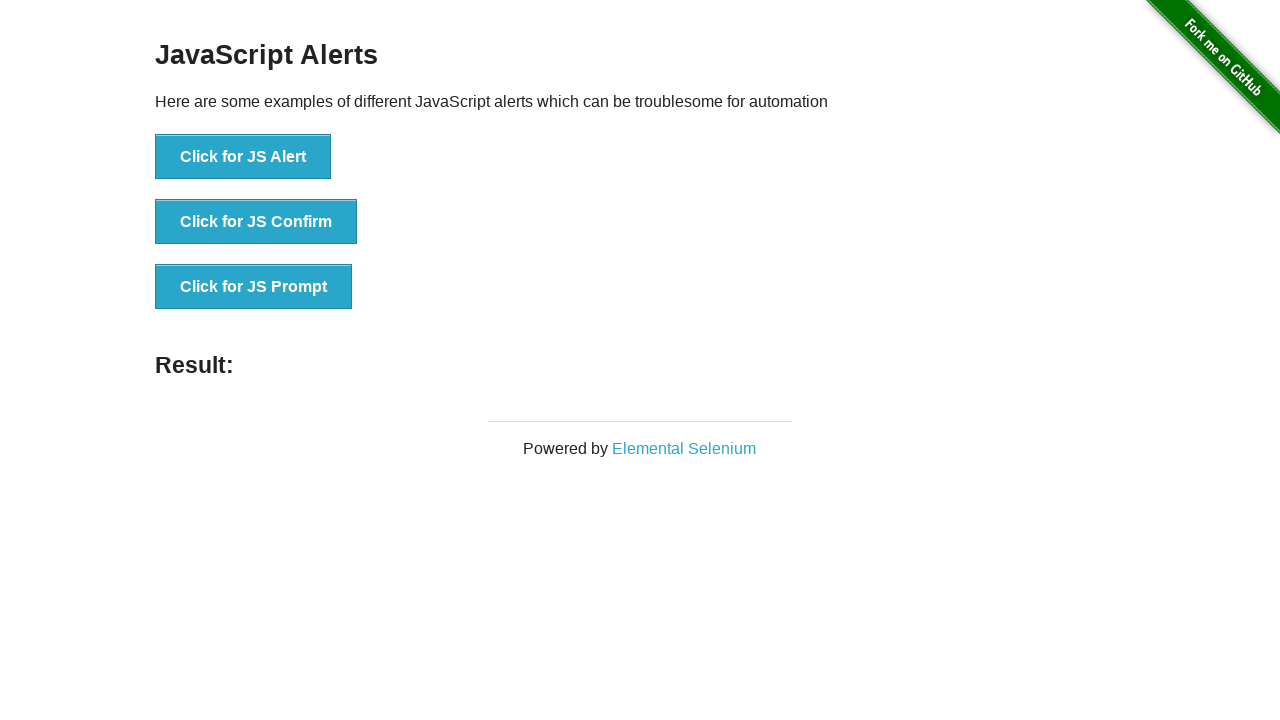

Set up dialog handler to accept prompt with text 'Abdullah'
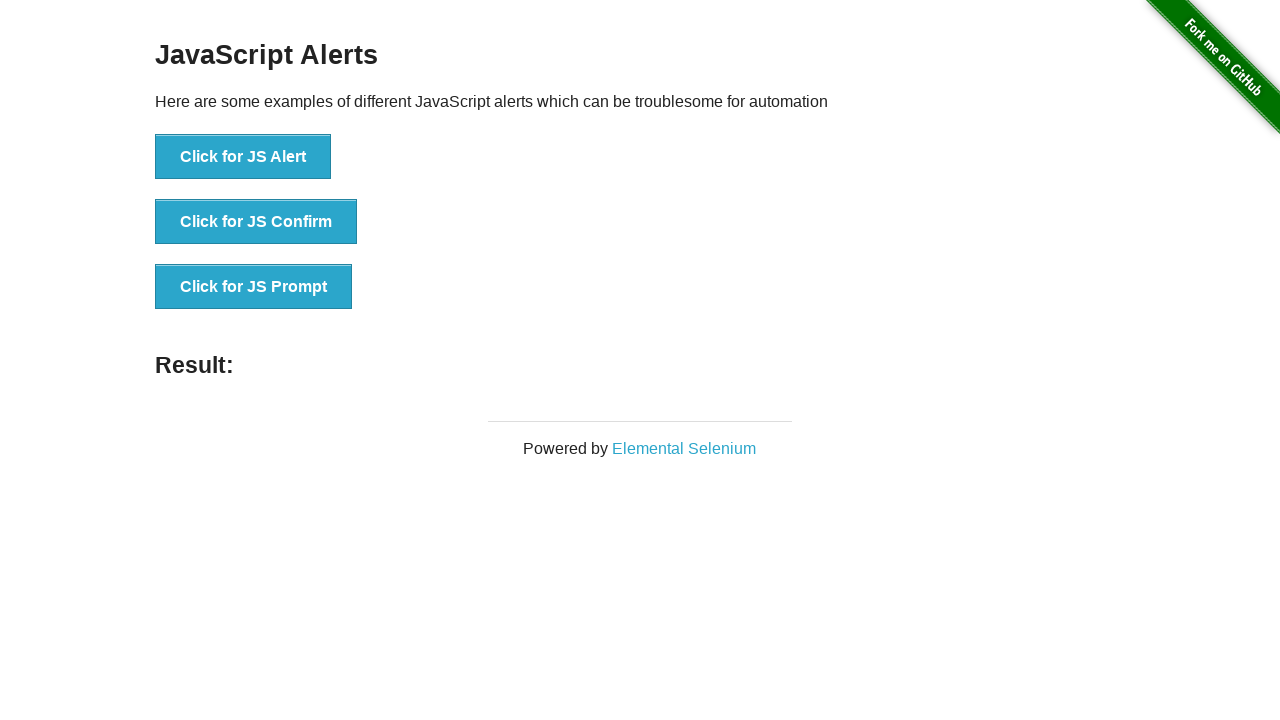

Clicked the JavaScript Prompt button at (254, 287) on xpath=//*[text()='Click for JS Prompt']
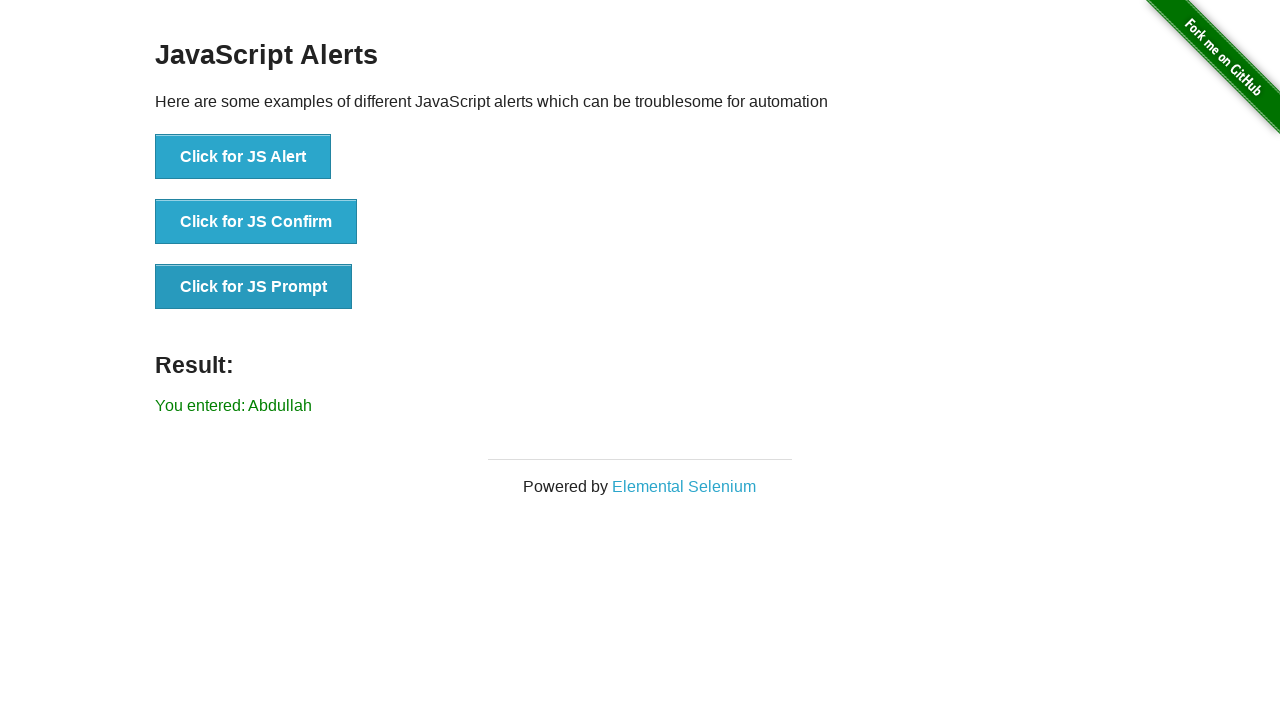

Result element loaded and is visible
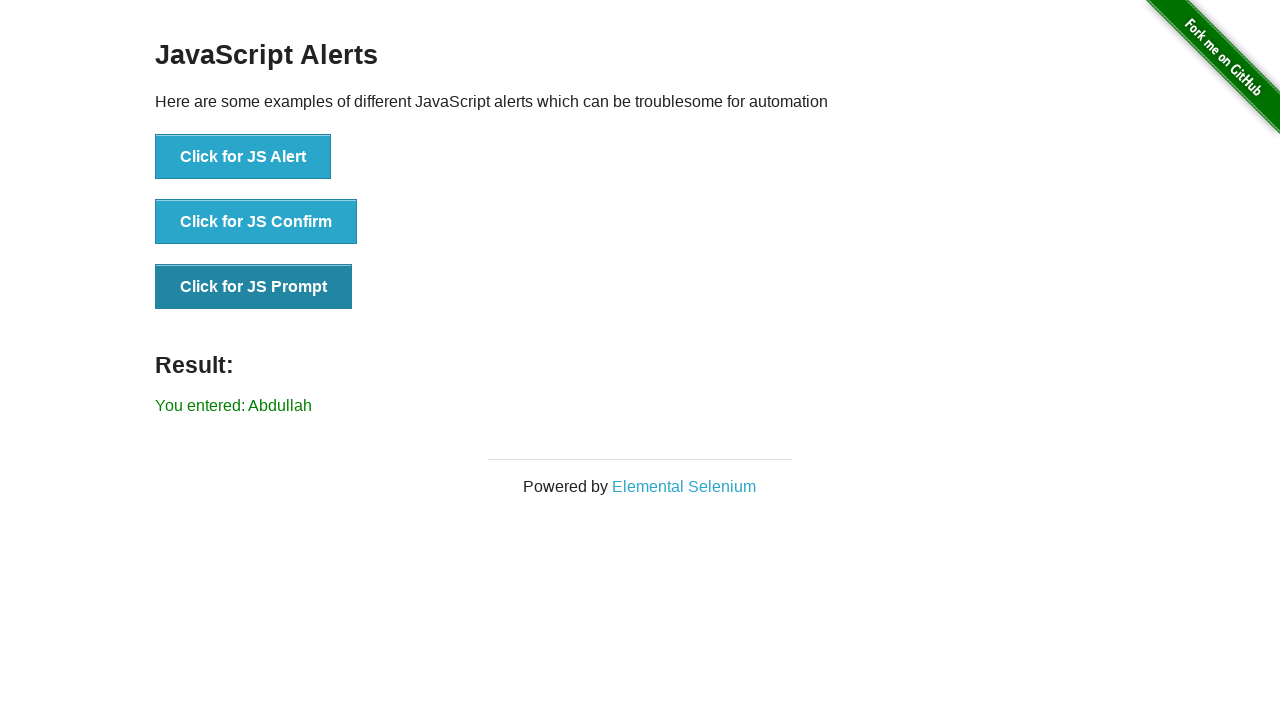

Retrieved result text from the page
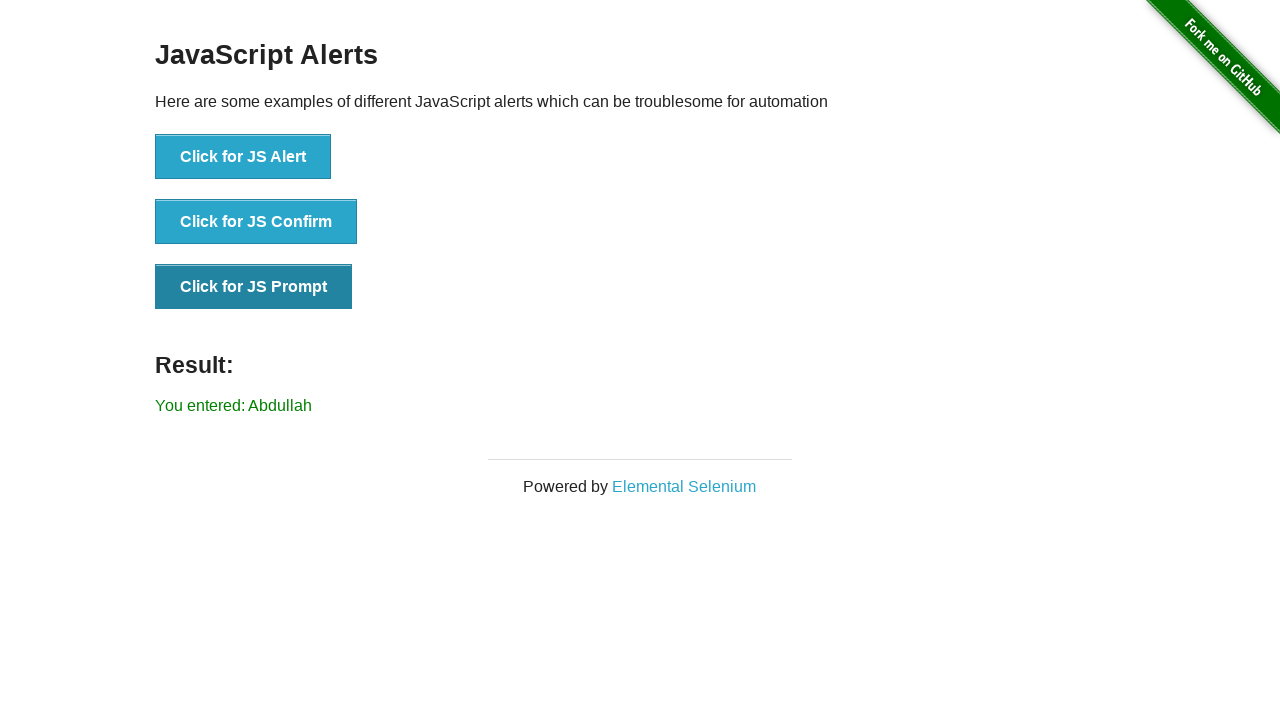

Verified that result text contains 'Abdullah'
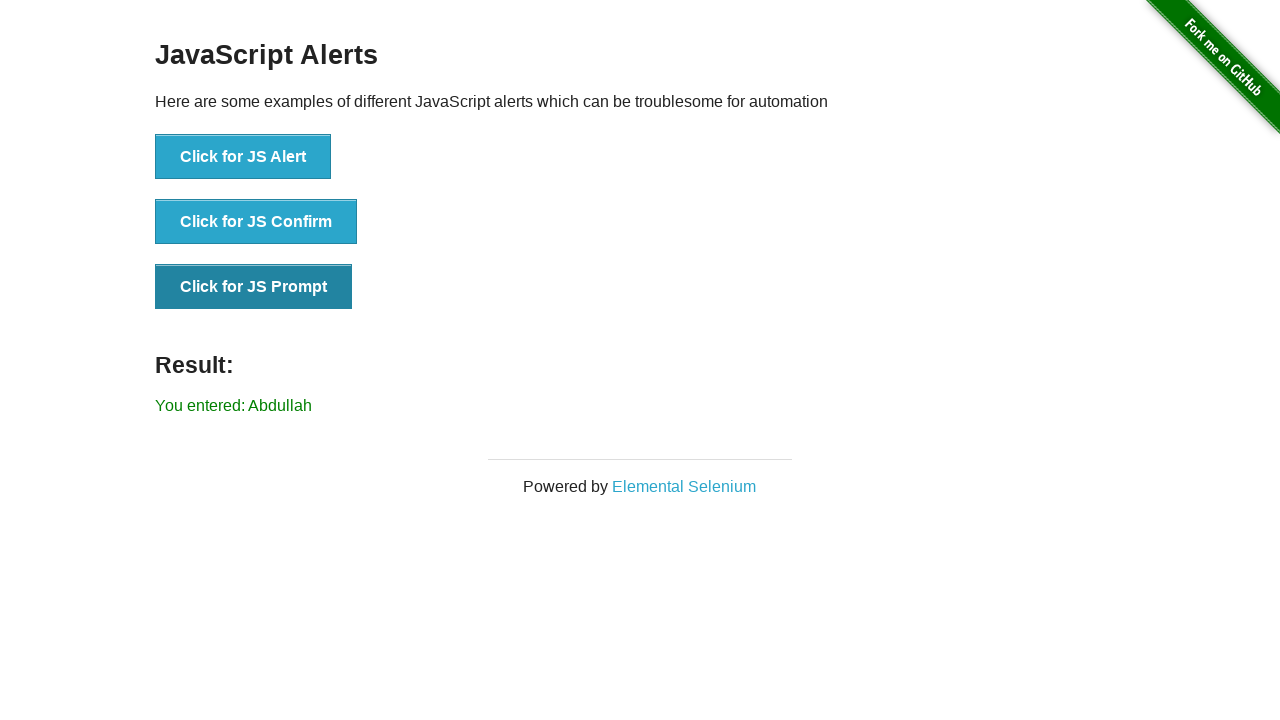

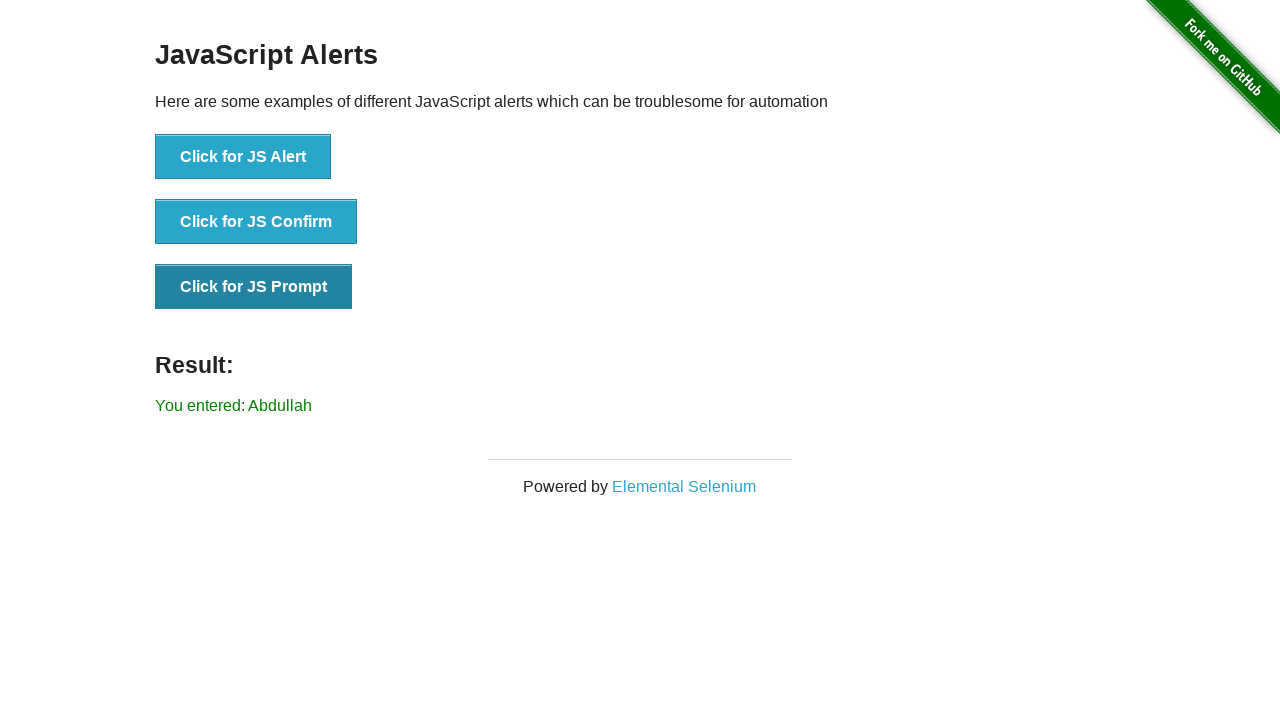